Tests JavaScript prompt alert handling by clicking a button that triggers a prompt, entering text into the prompt dialog, and accepting it.

Starting URL: https://demoqa.com/alerts

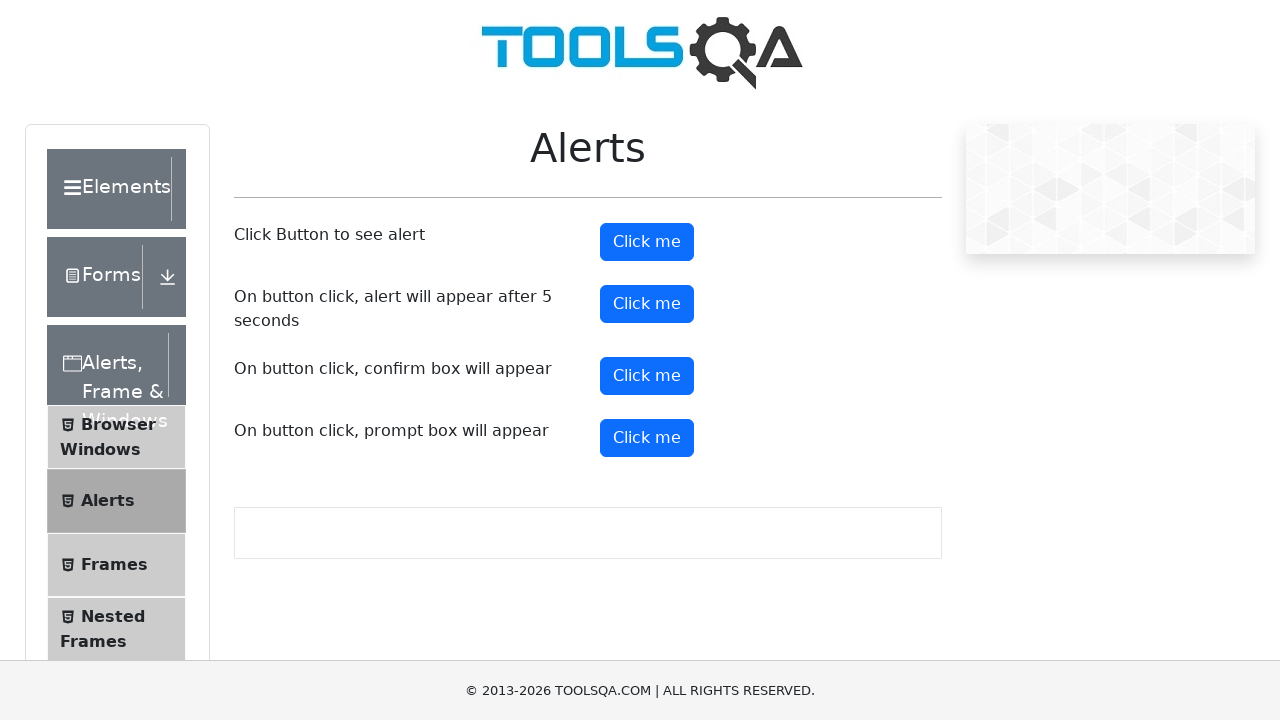

Set up dialog handler for prompt alert
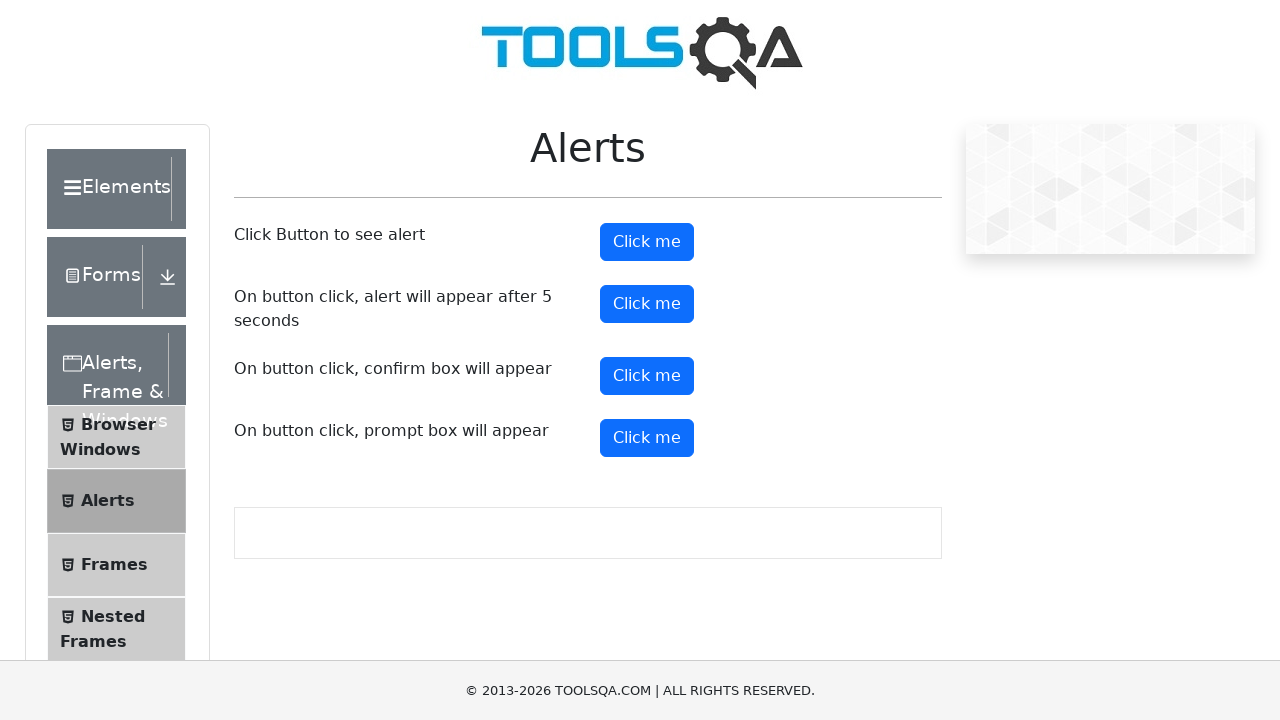

Clicked prompt button to trigger alert at (647, 438) on button#promtButton
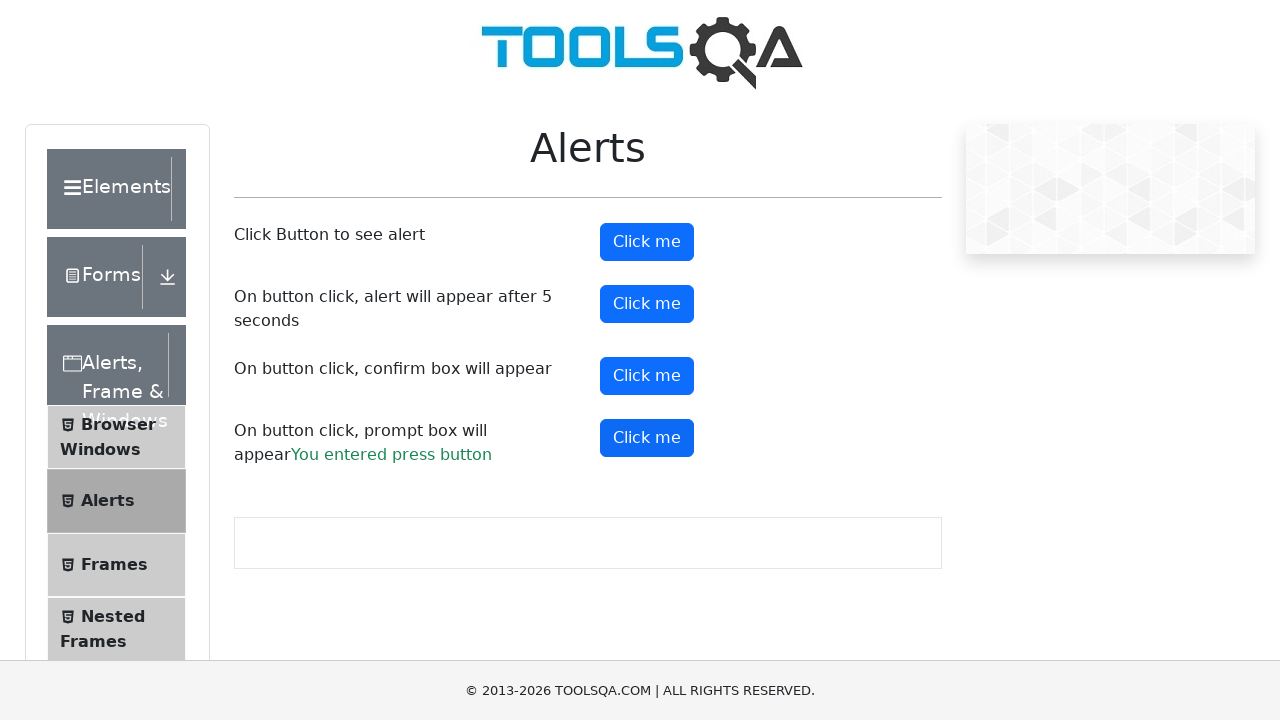

Waited for dialog interaction to complete
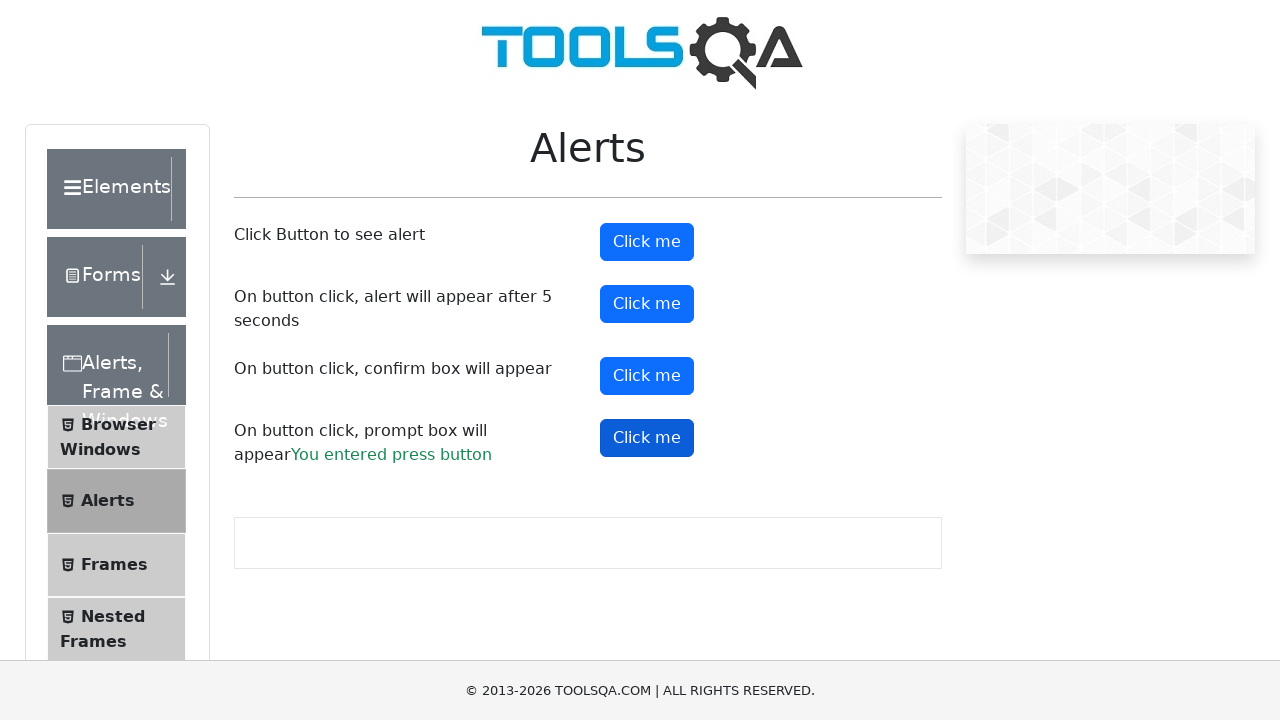

Verified prompt result text appeared
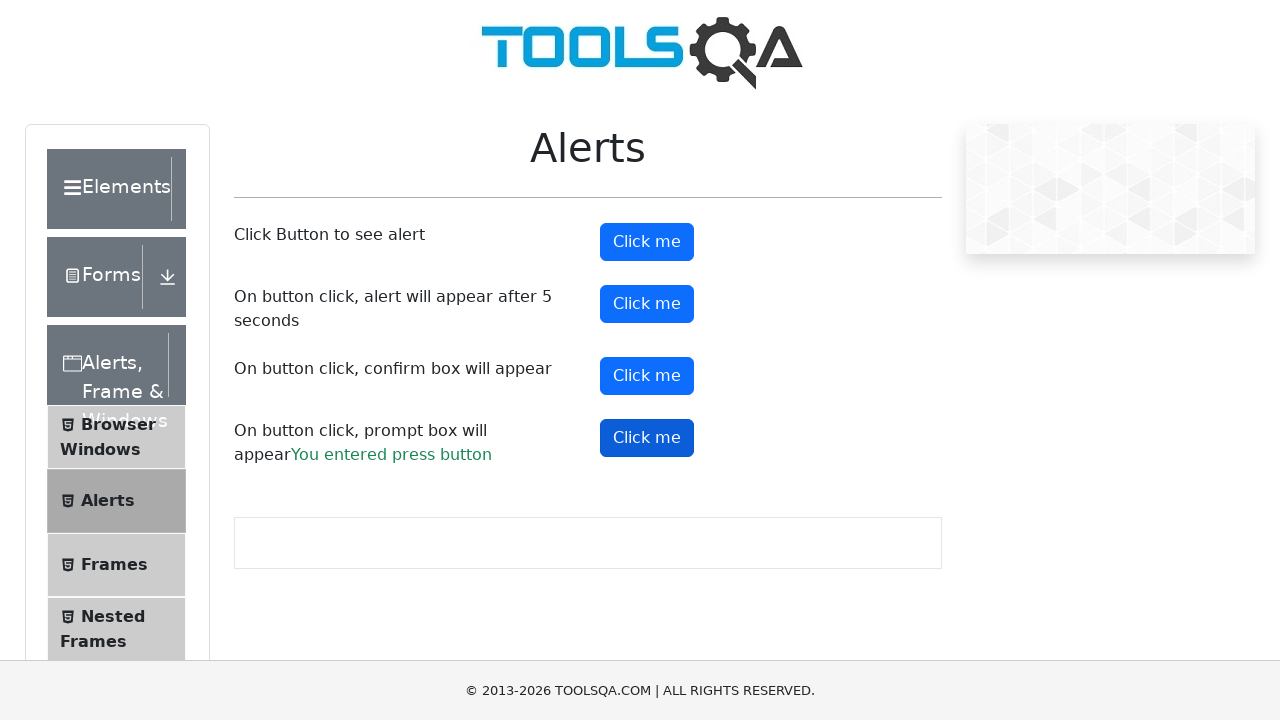

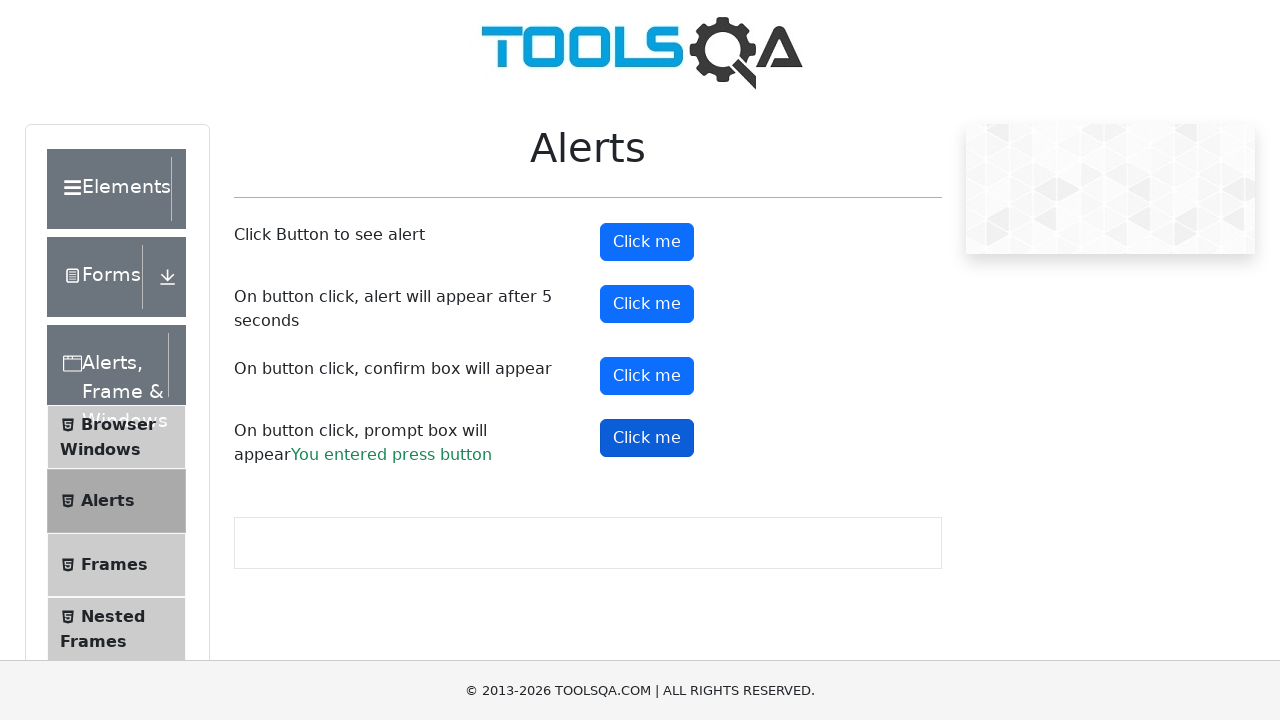